Tests jQuery UI datepicker functionality by opening the calendar, navigating to next month, and selecting a specific date

Starting URL: https://jqueryui.com/datepicker/

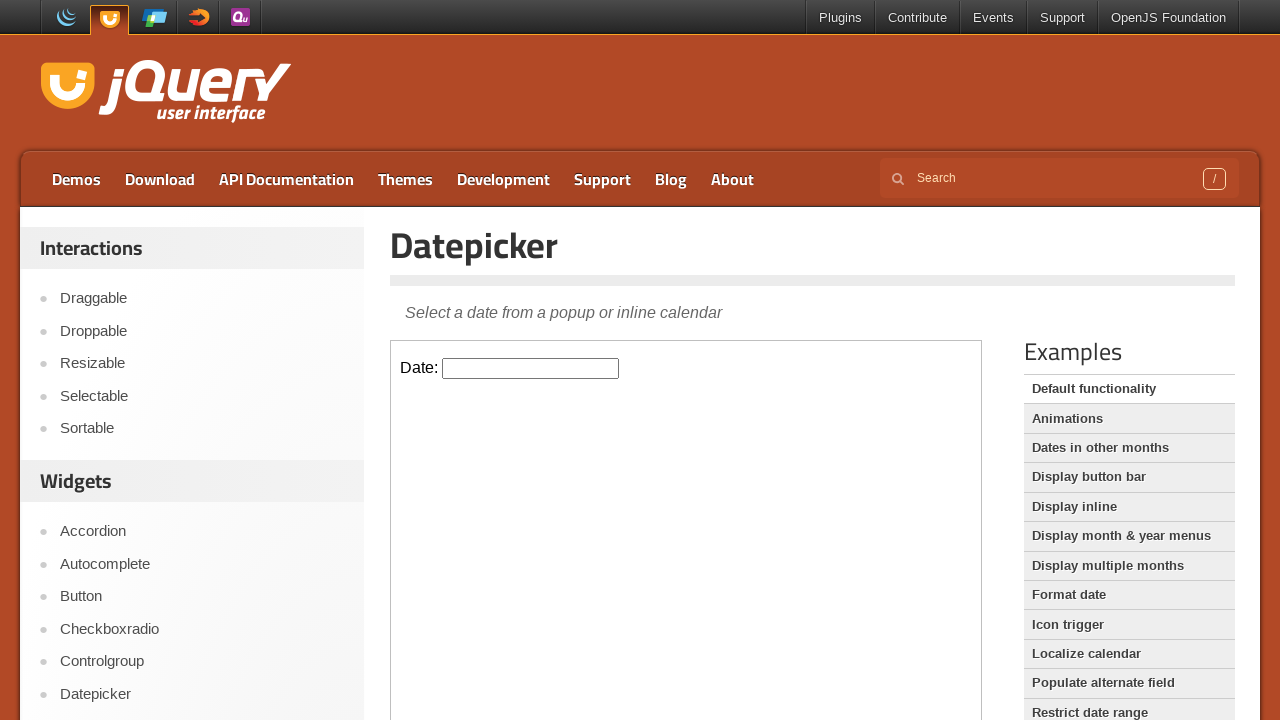

Located the demo iframe containing the datepicker
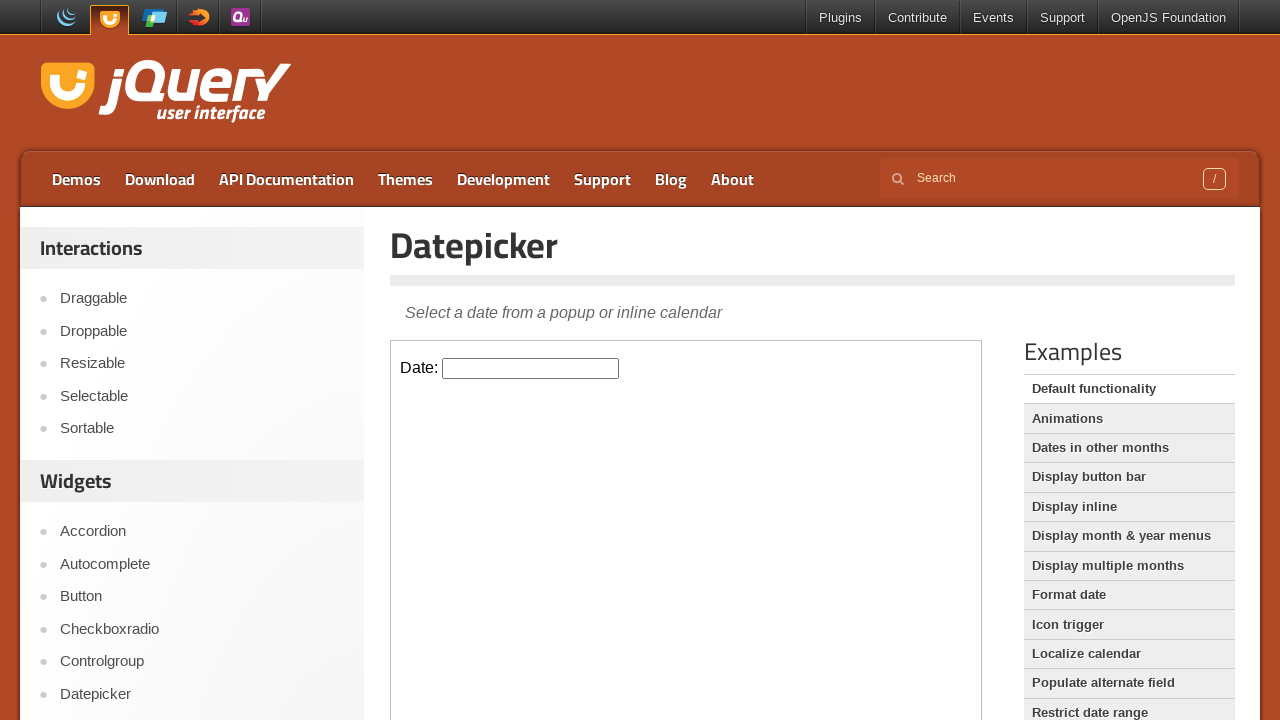

Clicked on the datepicker input to open the calendar at (531, 368) on .demo-frame >> internal:control=enter-frame >> #datepicker
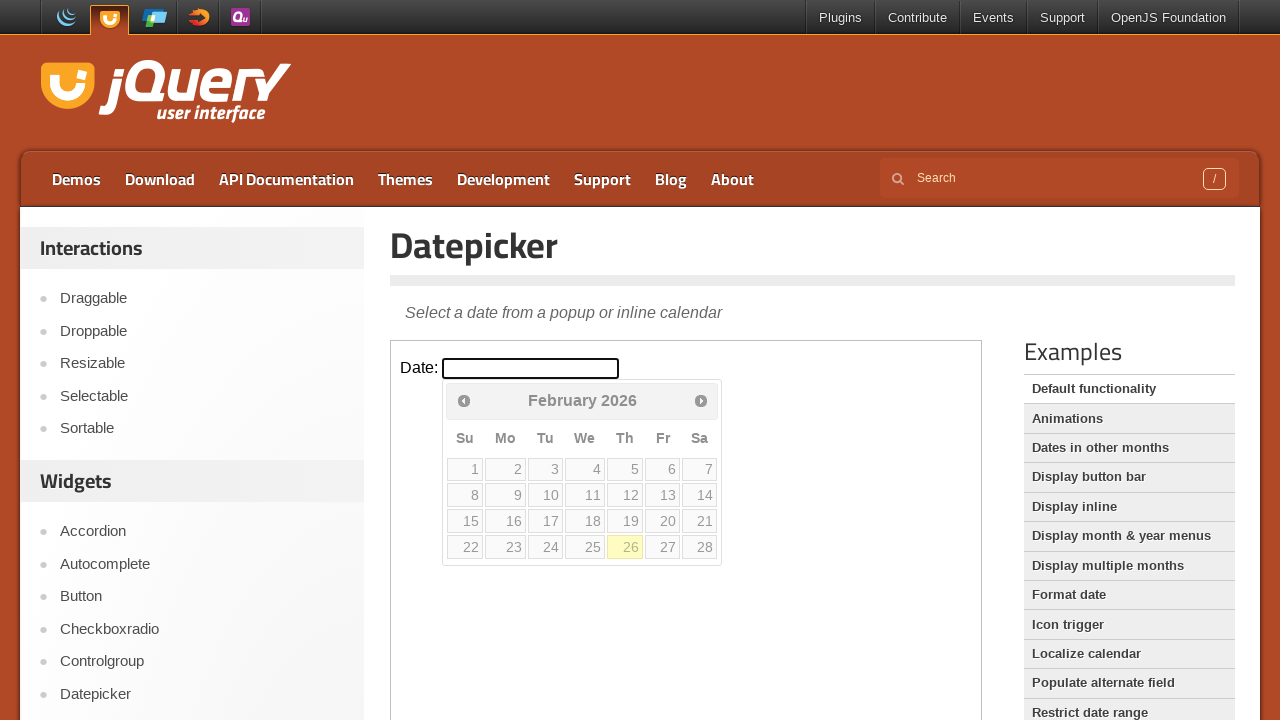

Clicked the Next button to navigate to the next month at (701, 400) on .demo-frame >> internal:control=enter-frame >> a[title='Next']
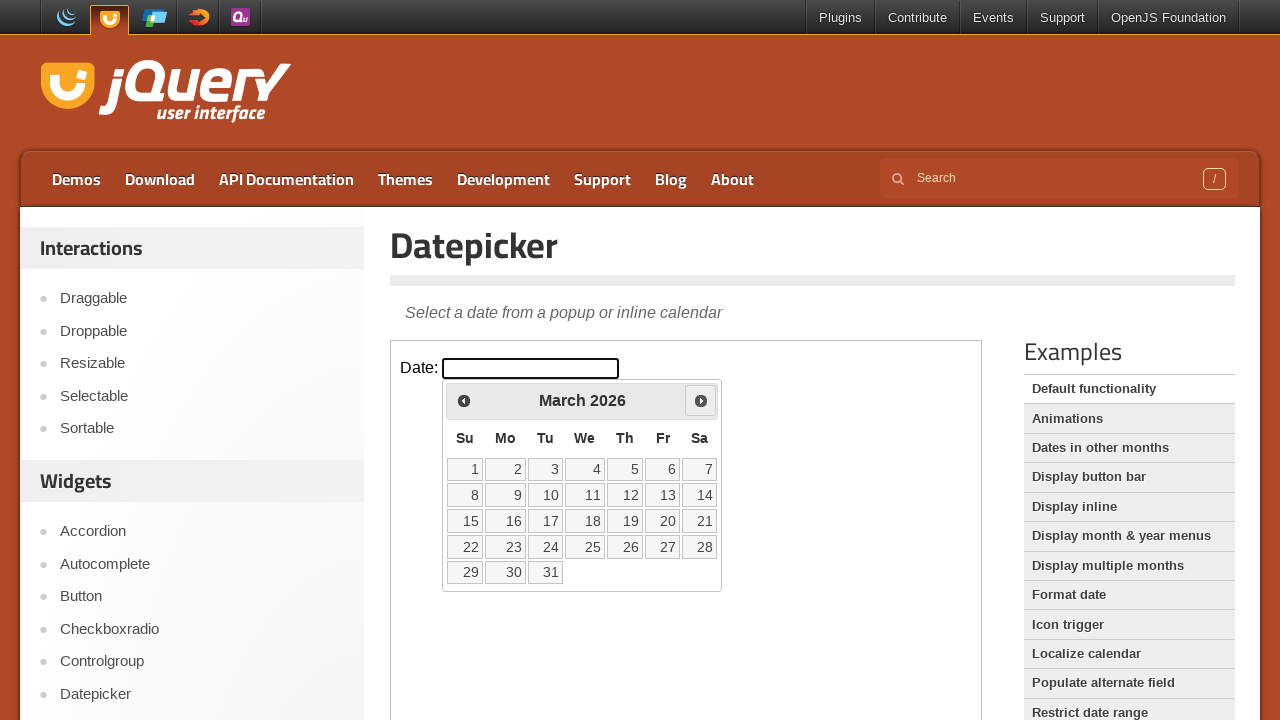

Selected date 22 from the calendar at (465, 547) on .demo-frame >> internal:control=enter-frame >> a:text('22')
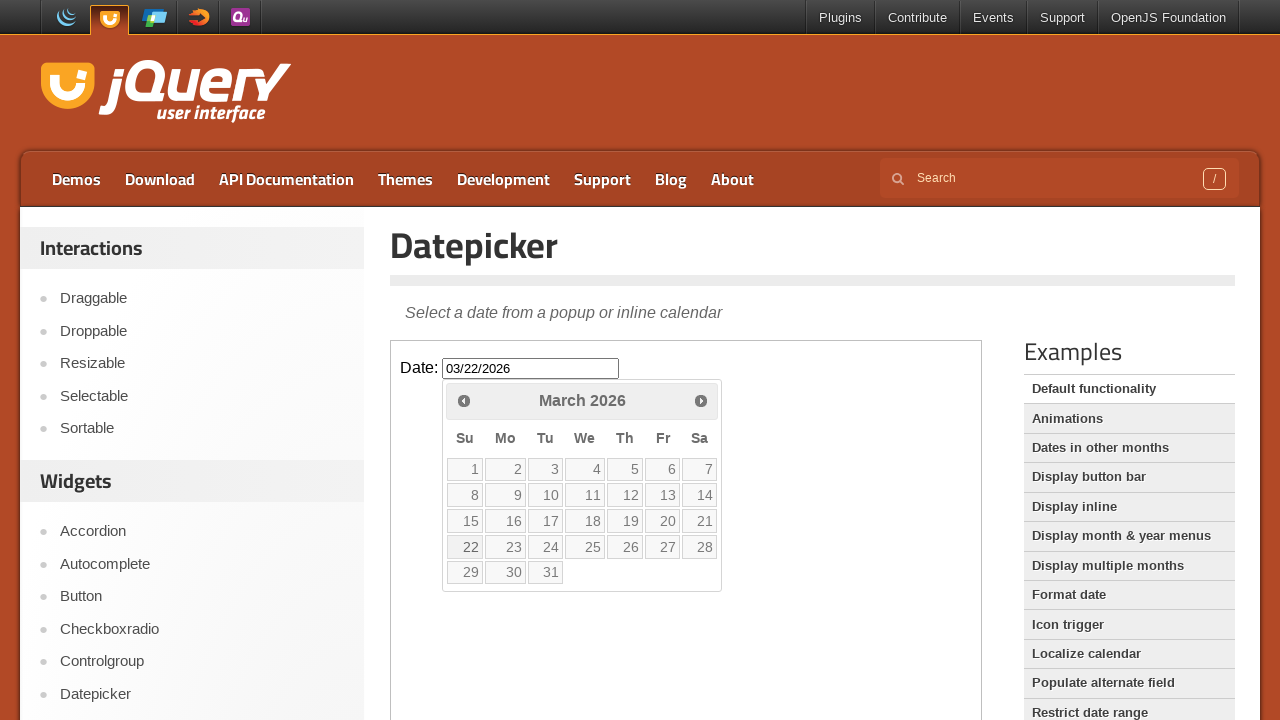

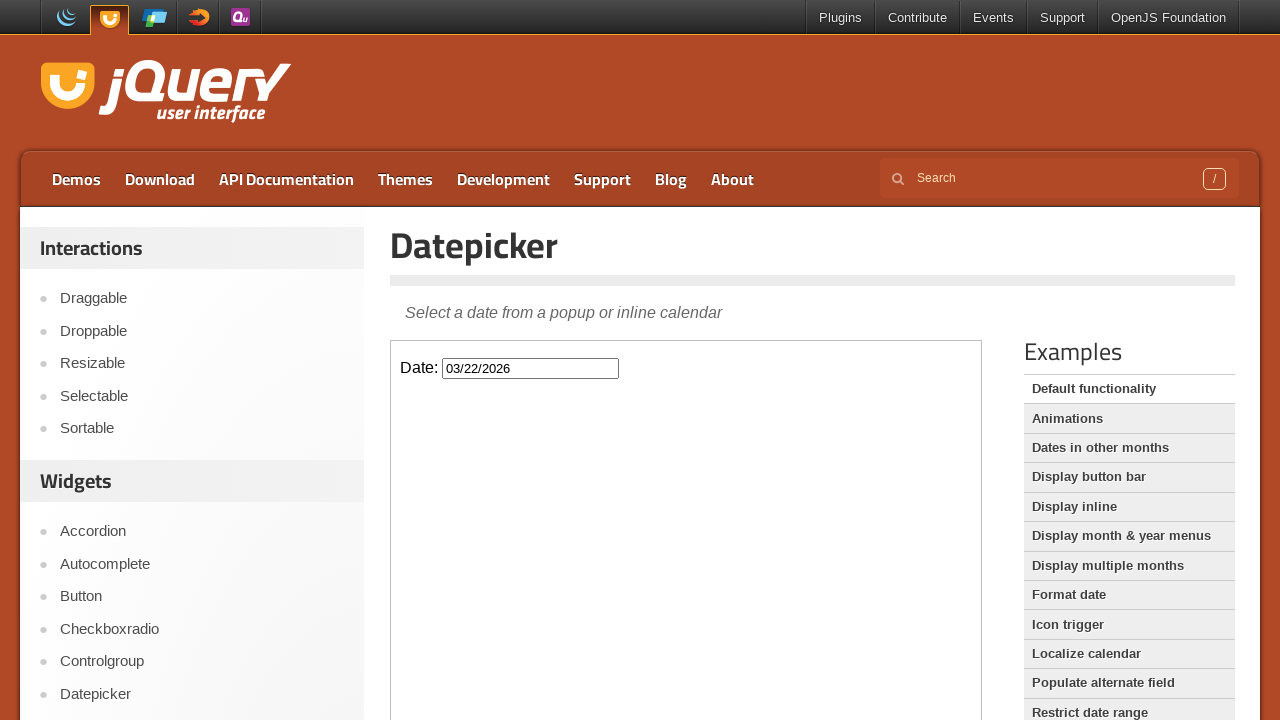